Tests clicking a submit button on a demo text box form page by locating the button using its class name.

Starting URL: https://demoqa.com/text-box

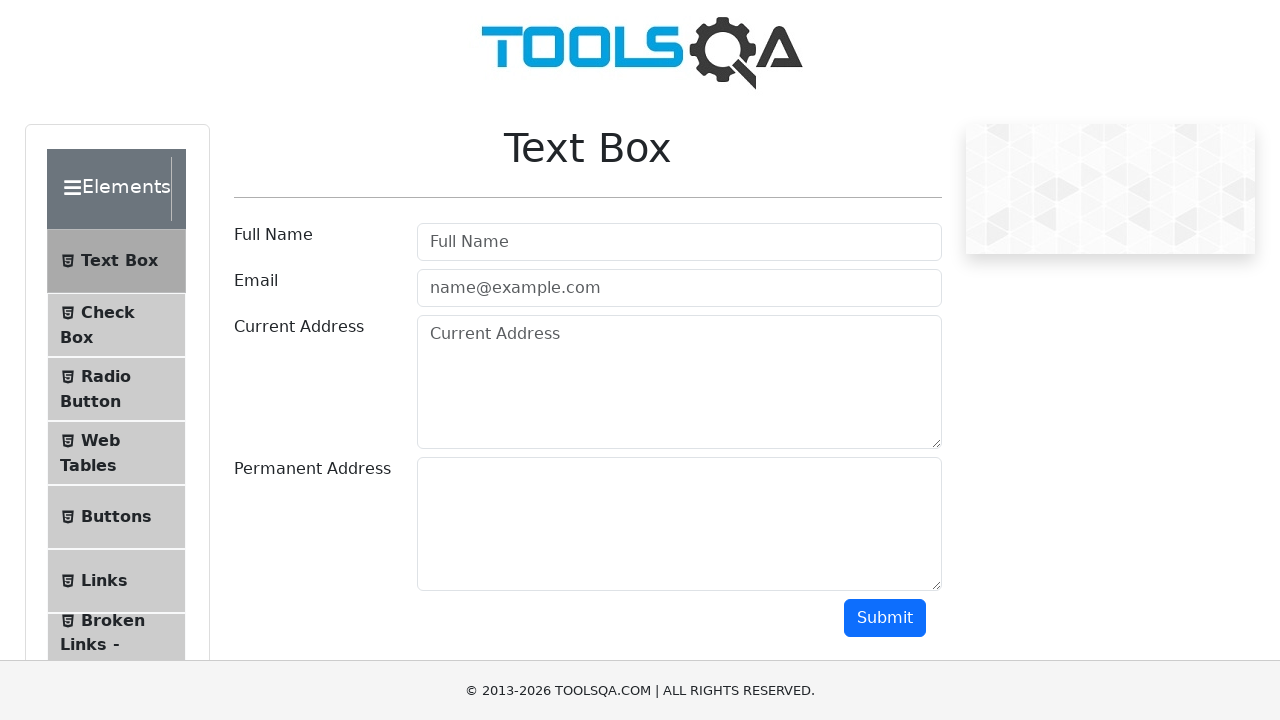

Clicked submit button located by class name 'btn-primary' on the text box form at (885, 618) on .btn-primary
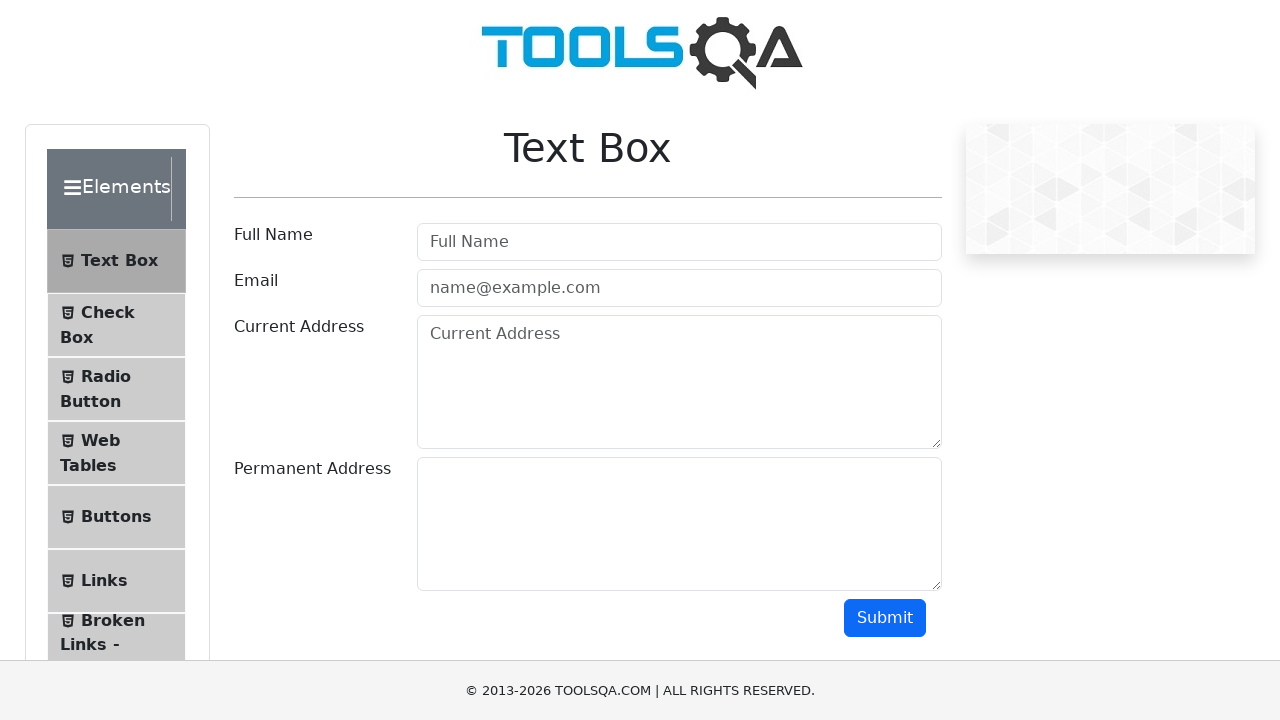

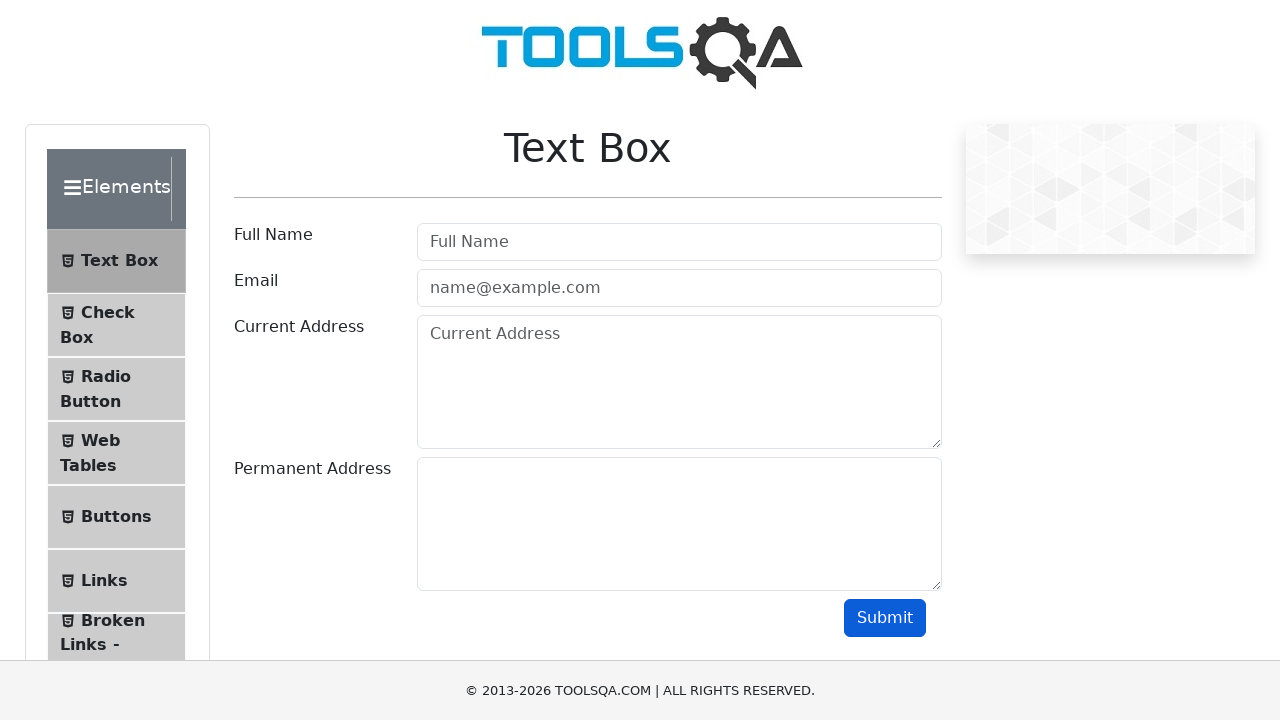